Tests dynamic controls functionality by verifying a textbox is initially disabled, clicking the Enable button, waiting for it to become enabled, and verifying the success message appears.

Starting URL: https://the-internet.herokuapp.com/dynamic_controls

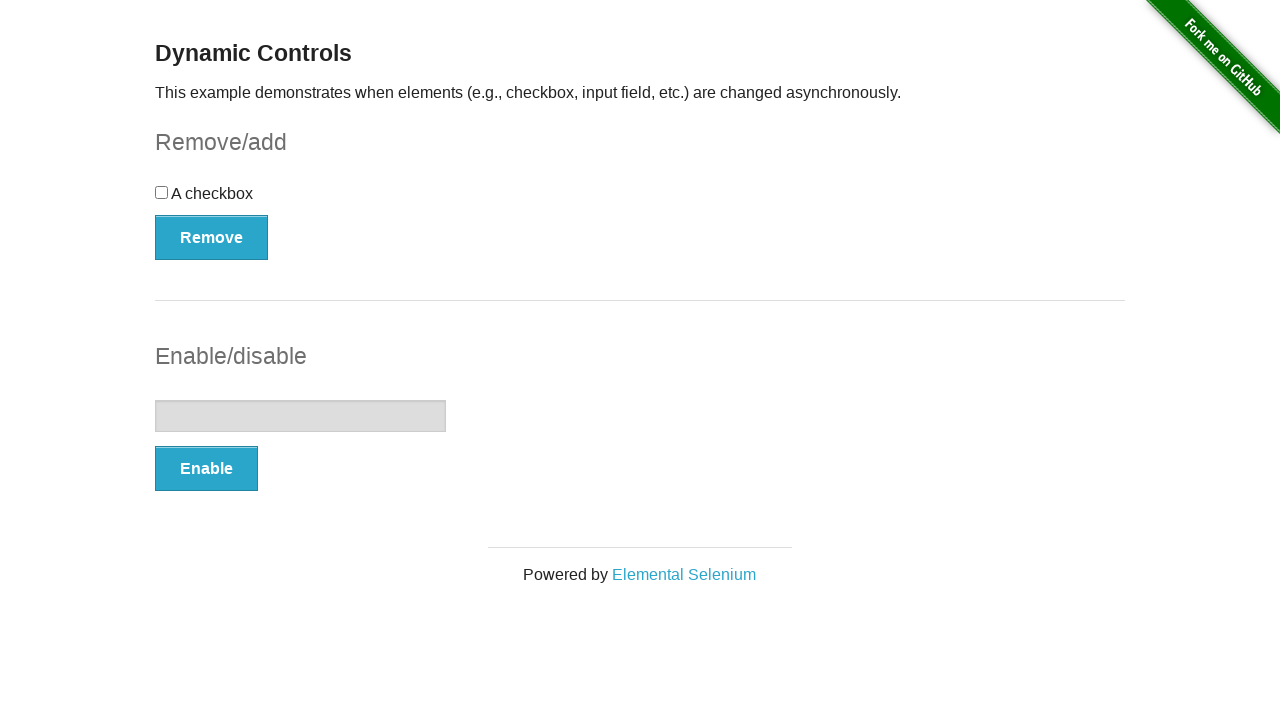

Navigated to dynamic controls page
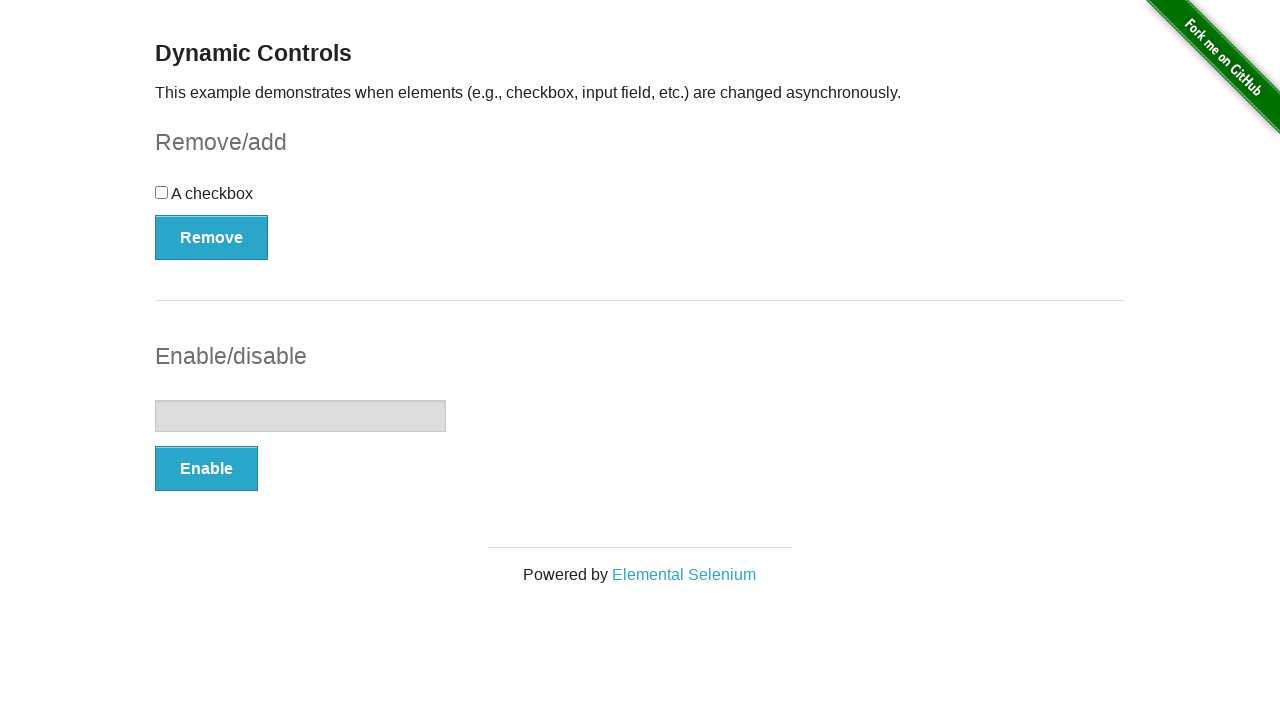

Located textbox element
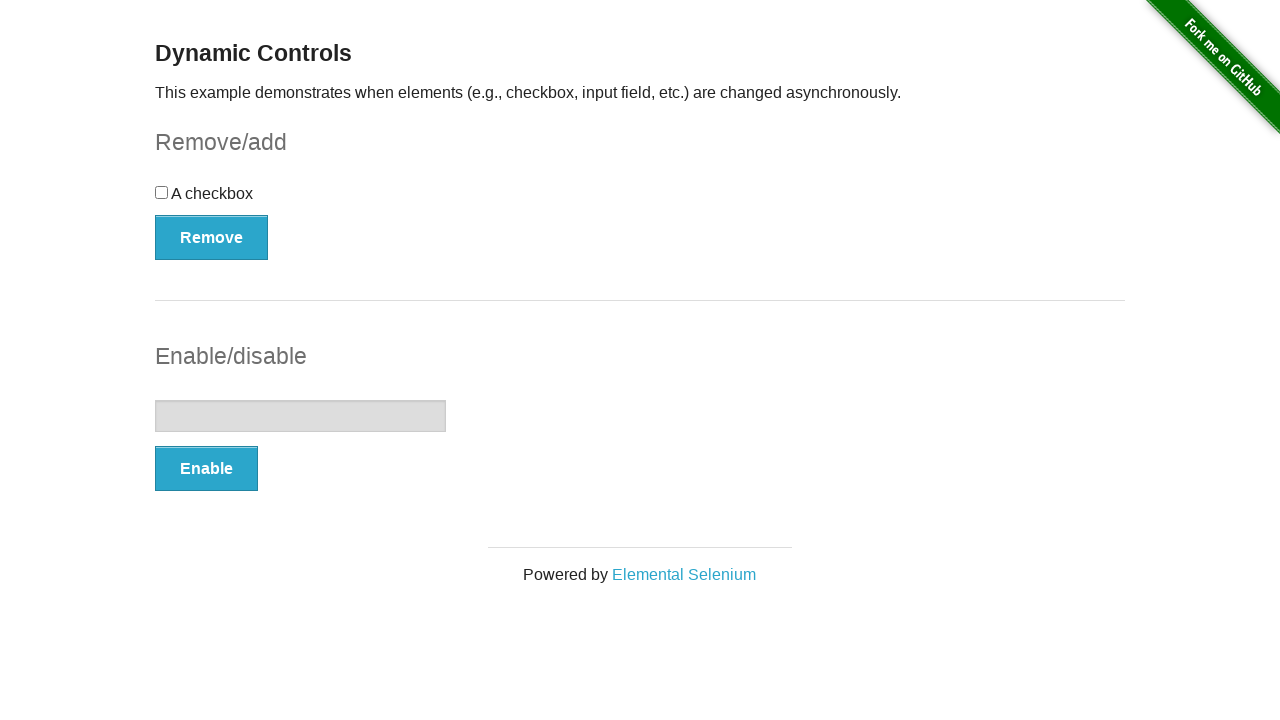

Verified textbox is initially disabled
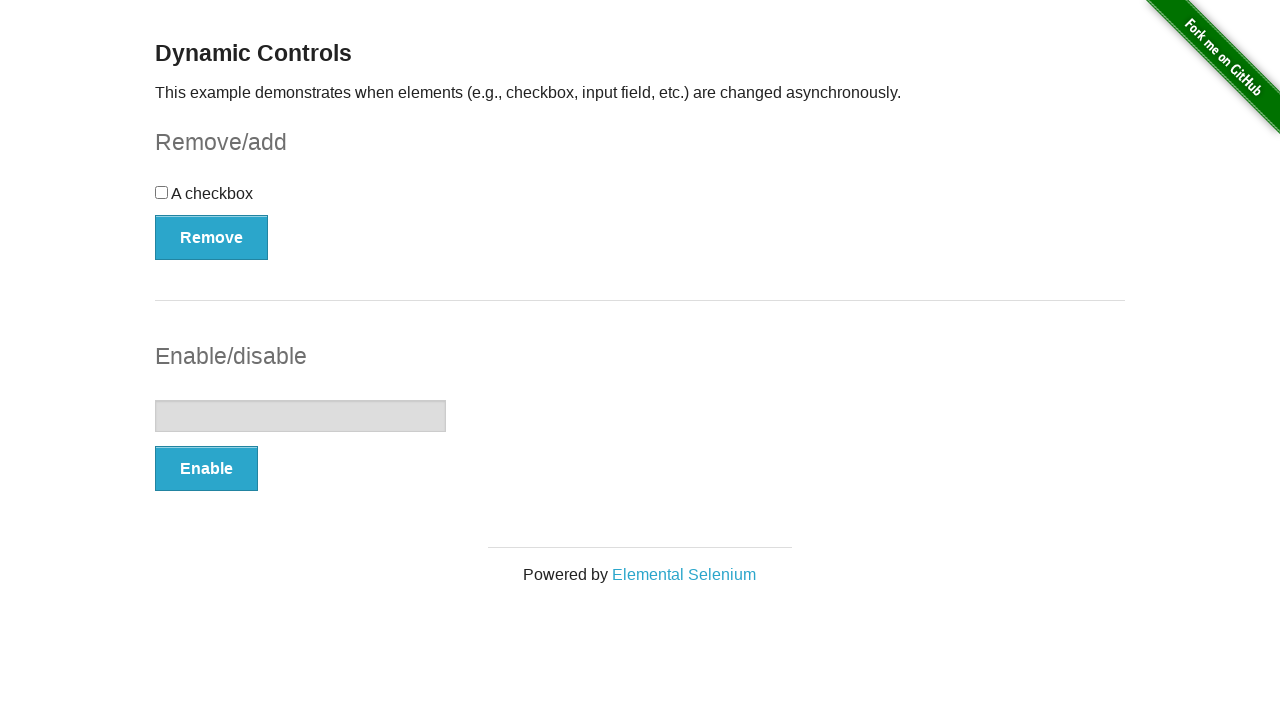

Clicked Enable button at (206, 469) on button:text('Enable')
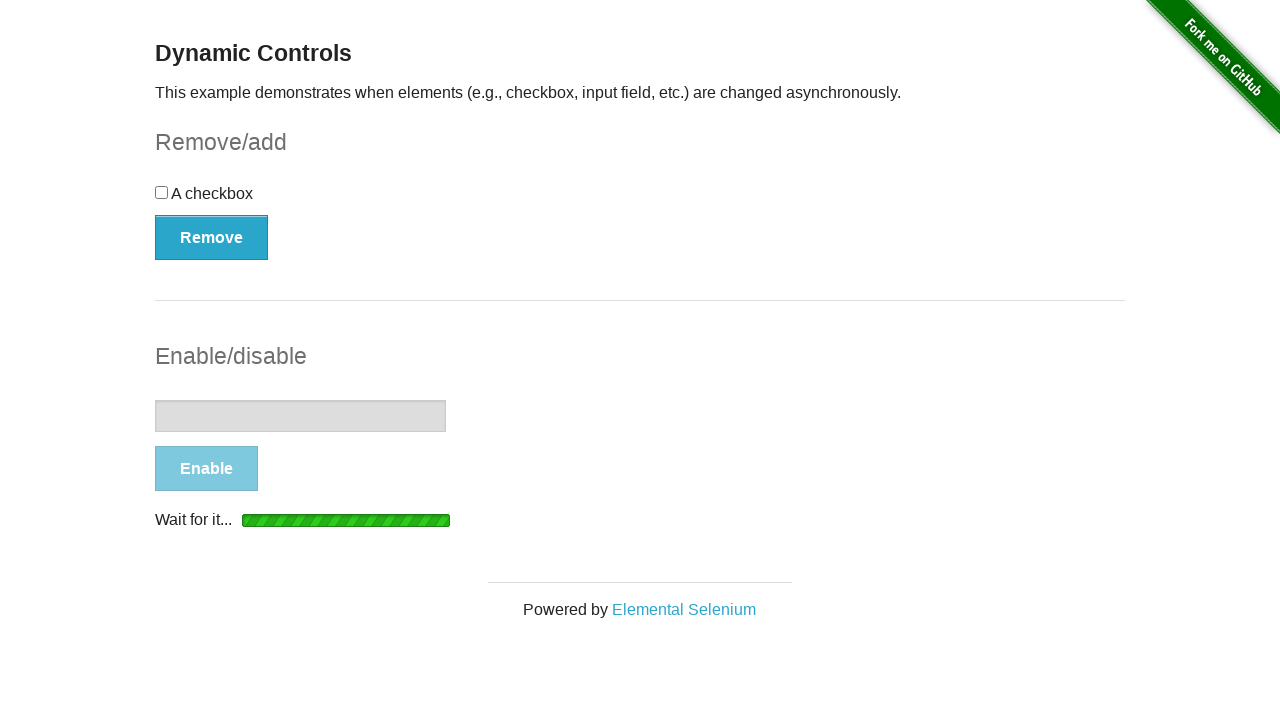

Waited for 'It's enabled!' message to appear
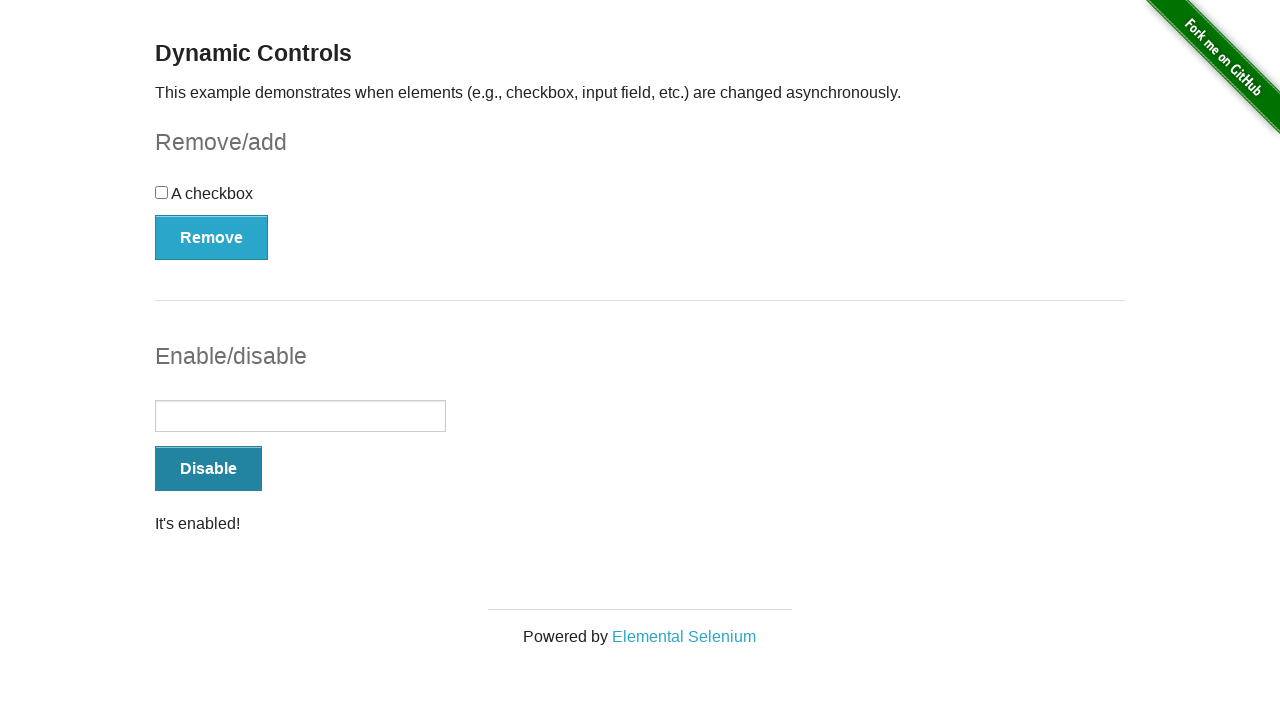

Located success message element
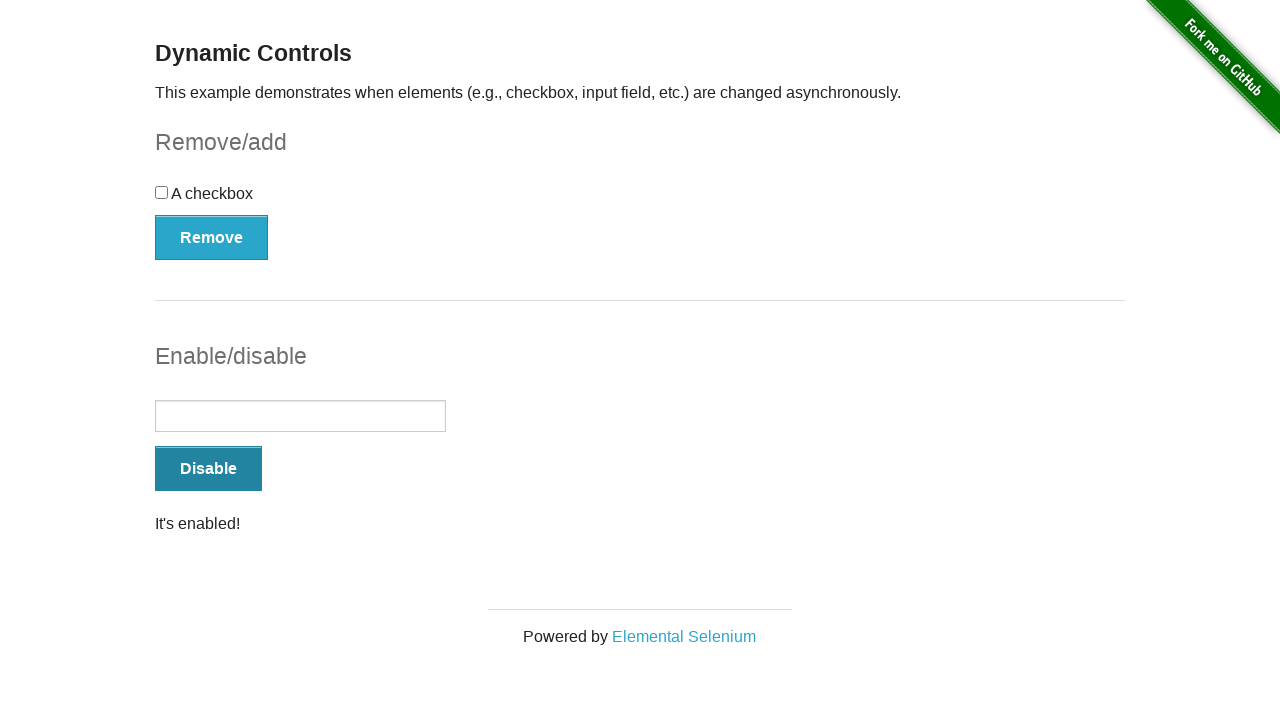

Verified success message is visible
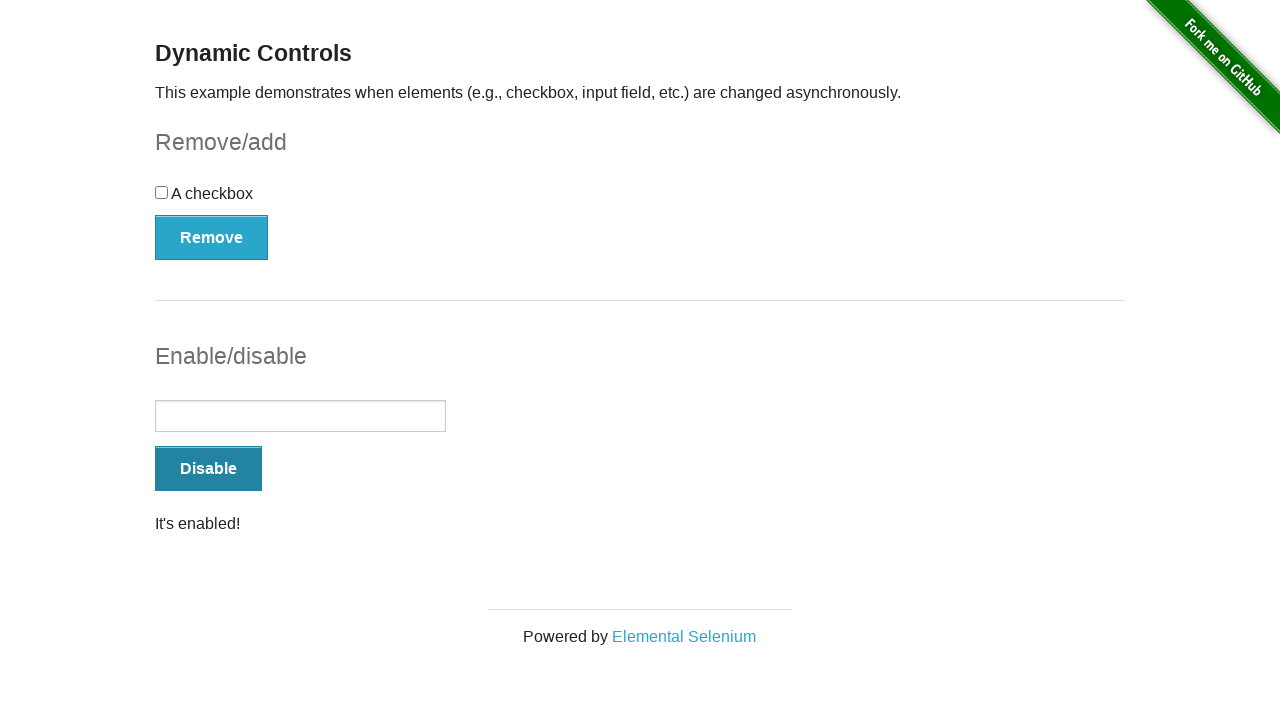

Verified textbox is now enabled
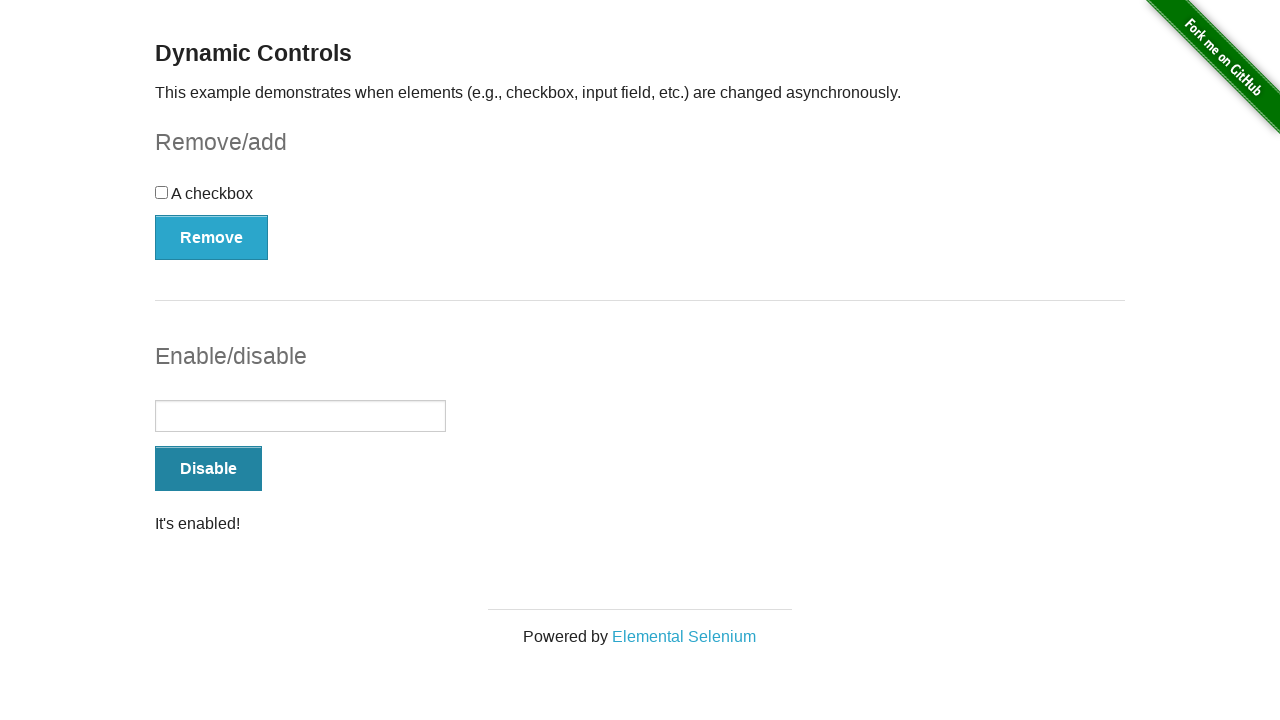

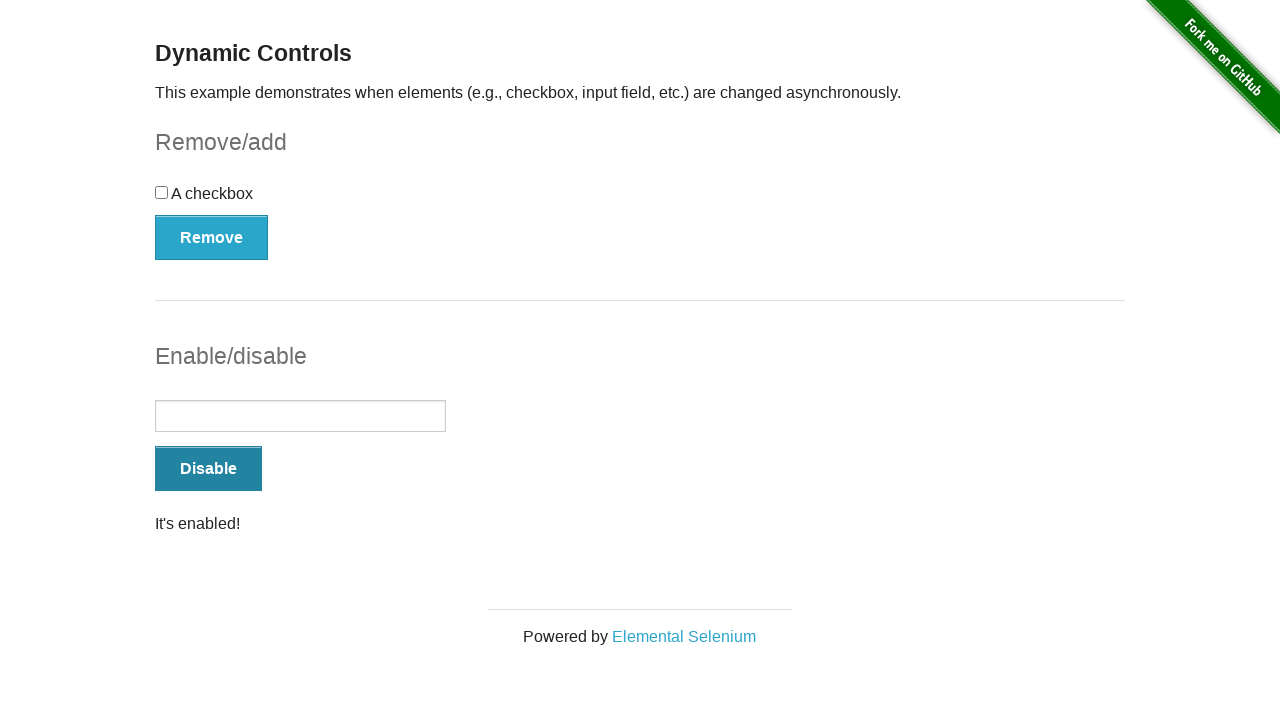